Tests the Jenkins homepage by navigating to it and clicking on the Blog link in the navigation

Starting URL: https://www.jenkins.io/

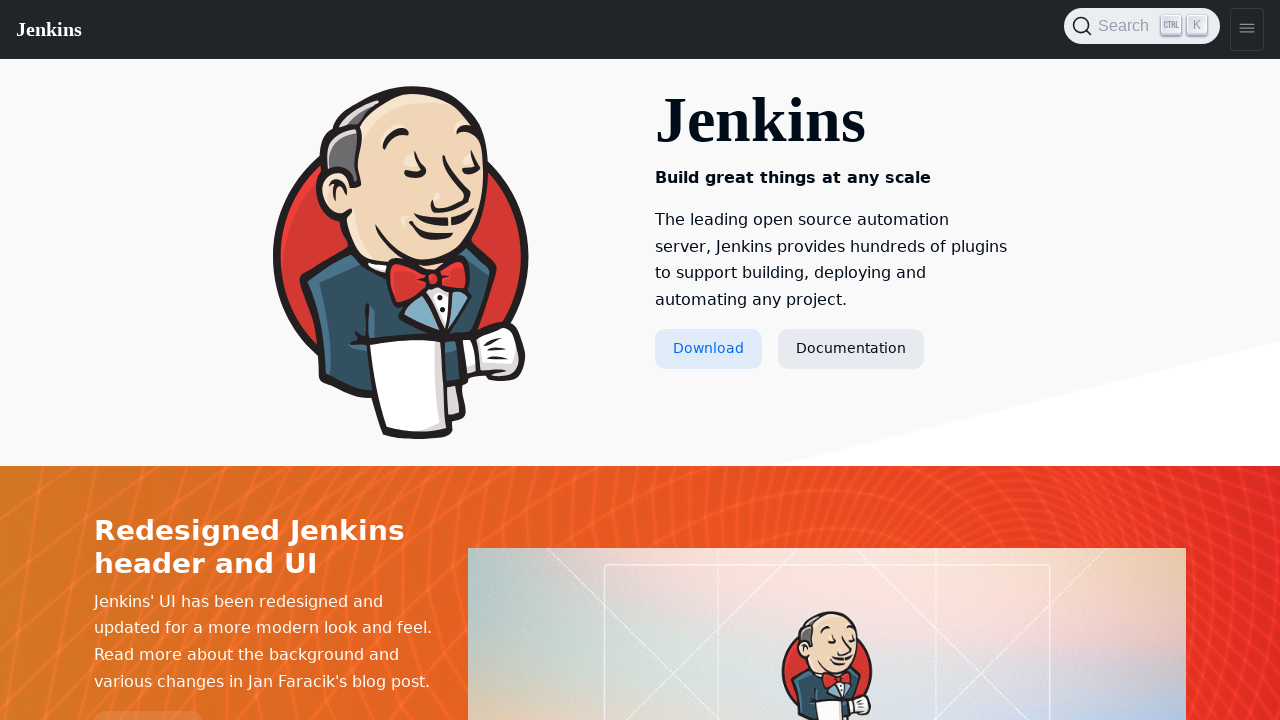

Navigated to Jenkins homepage
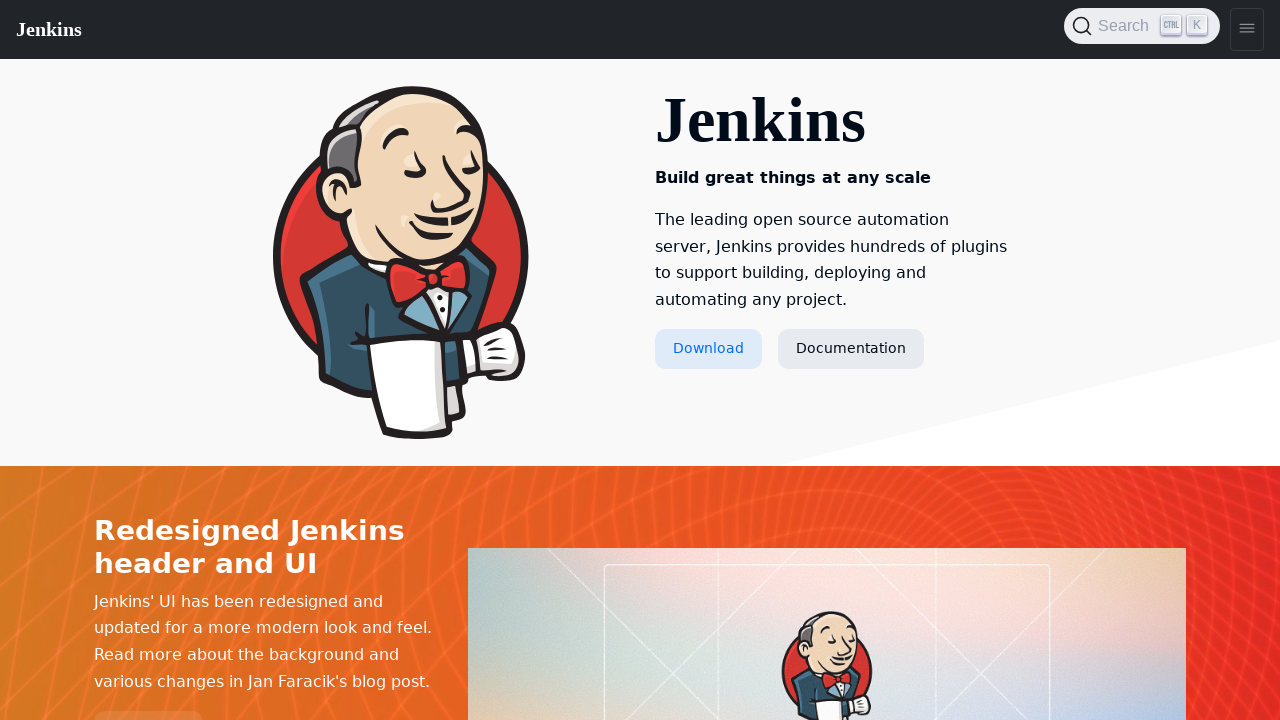

Clicked on the Blog link in the navigation at (827, 560) on a[href*='blog']
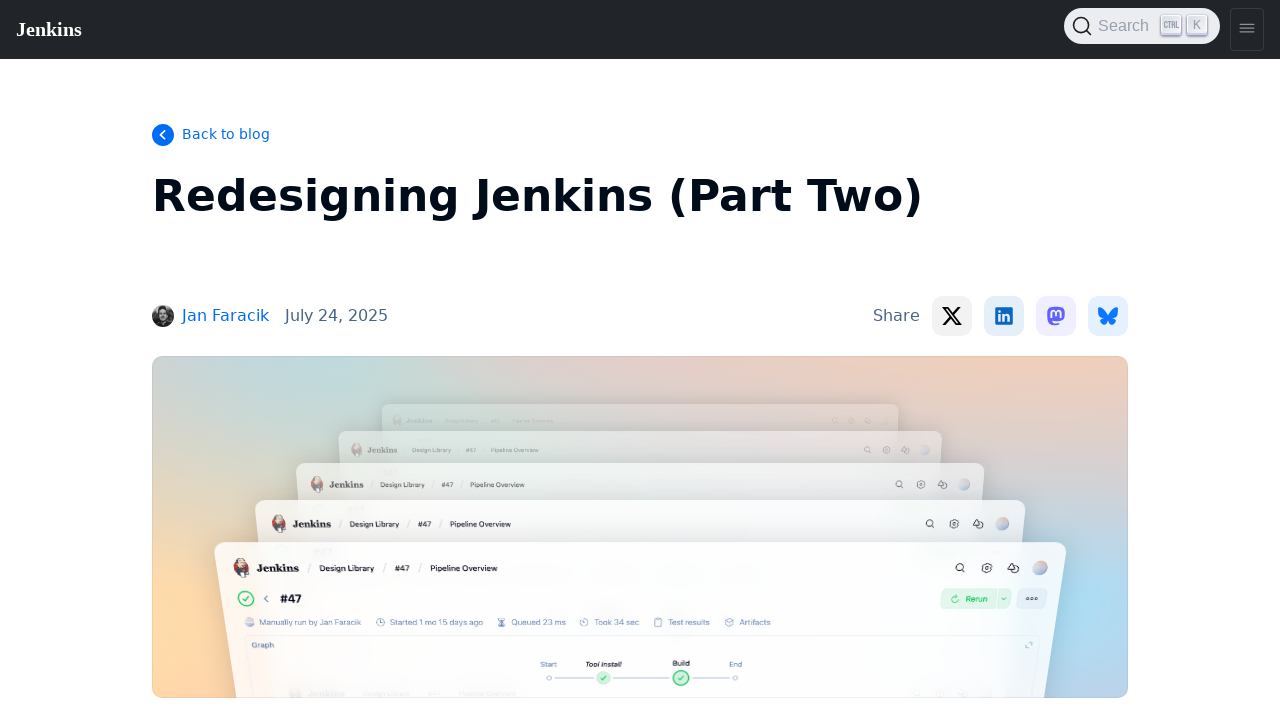

Blog page loaded (networkidle state reached)
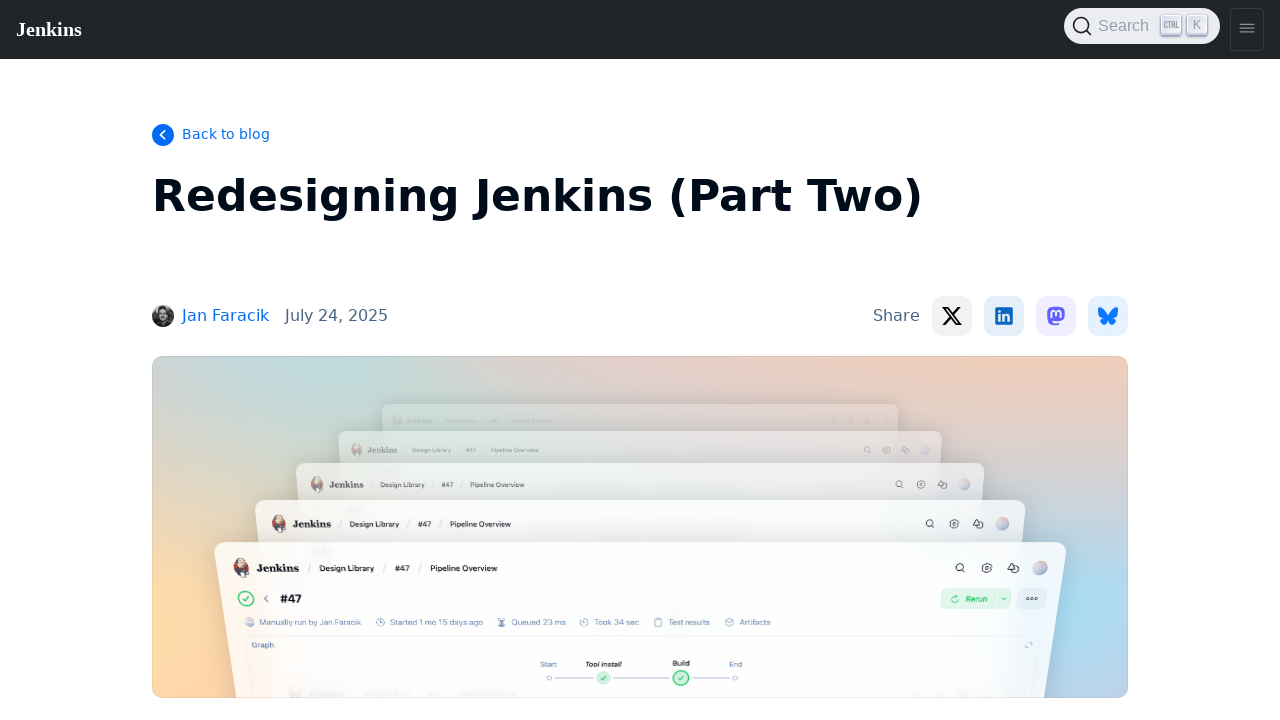

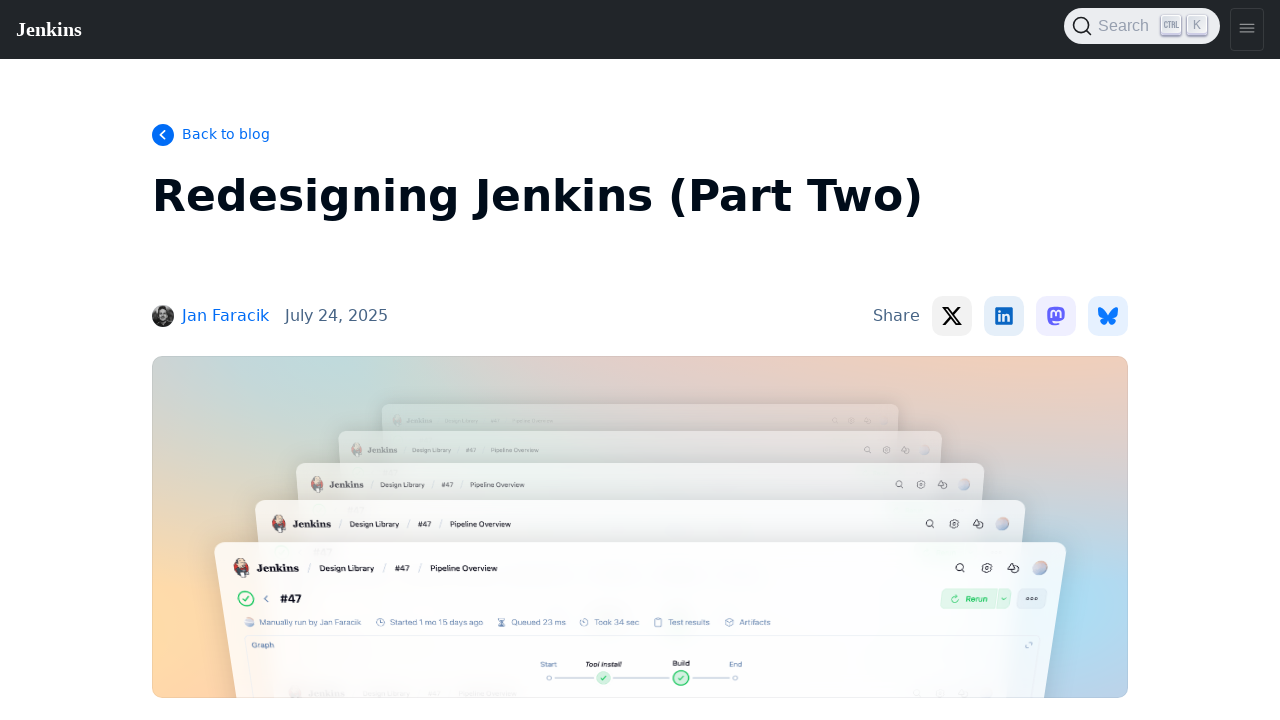